Tests form interactions on a registration page including dropdown selections, checkbox clicks, radio button selection, and mouse hover on widgets menu

Starting URL: https://demo.automationtesting.in/Register.html

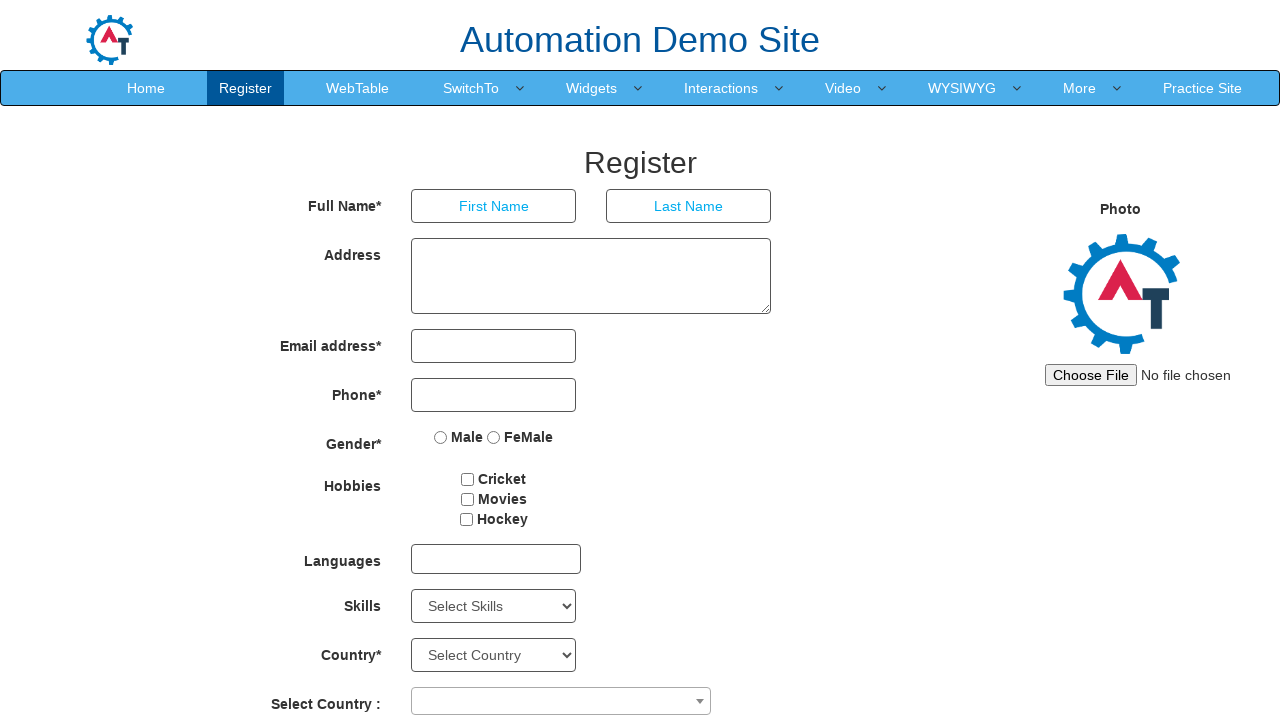

Selected 'Denmark' from country dropdown on //select[@id="country"]
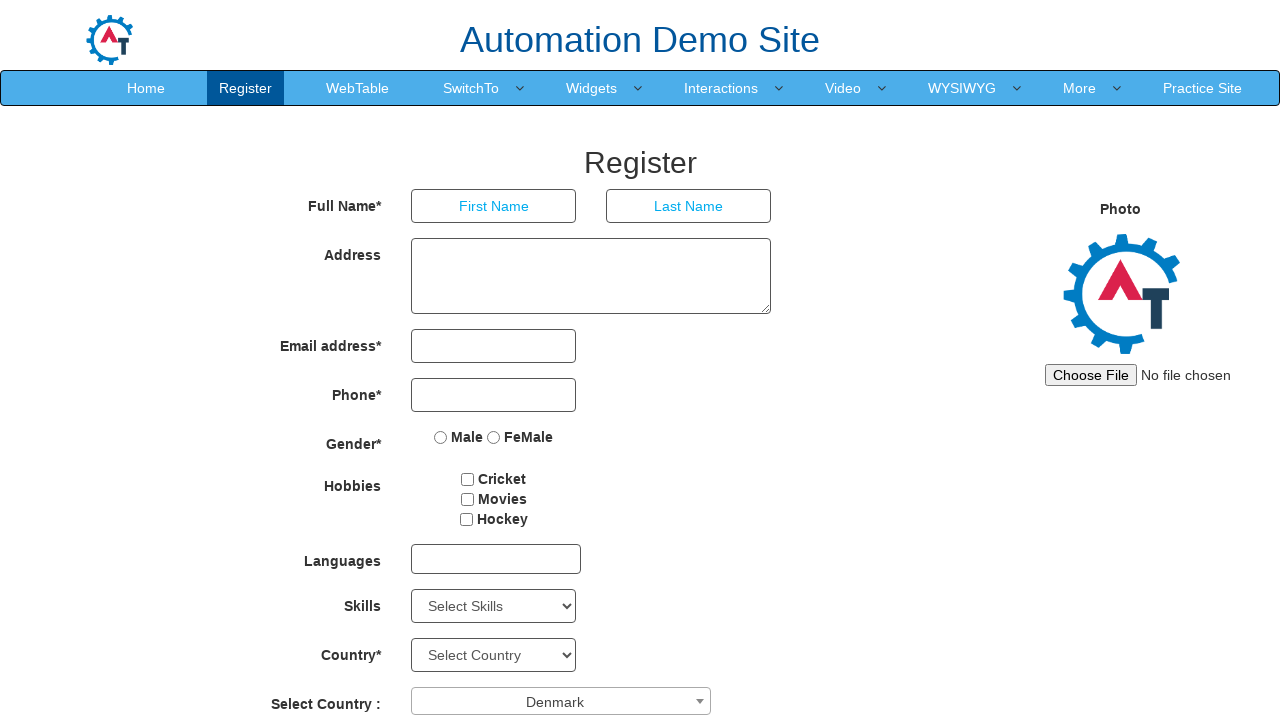

Selected '1993' from year dropdown on //select[@placeholder="Year"]
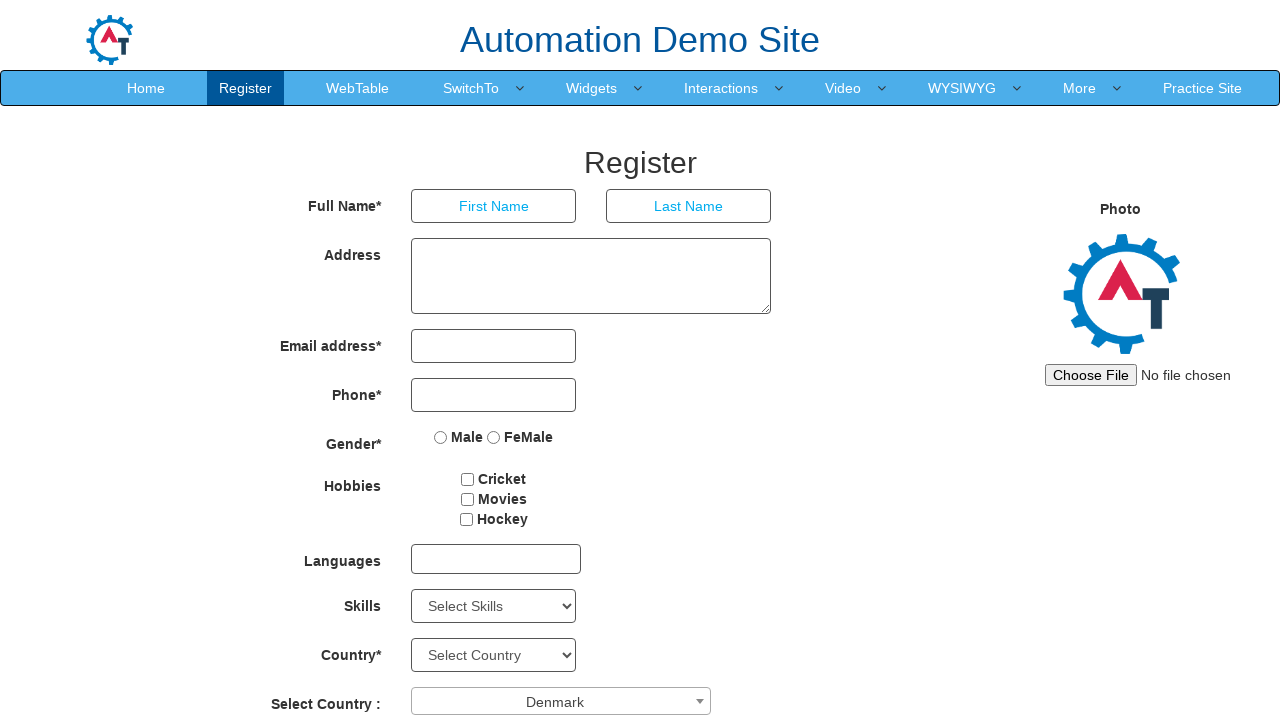

Clicked checkbox1 at (468, 479) on #checkbox1
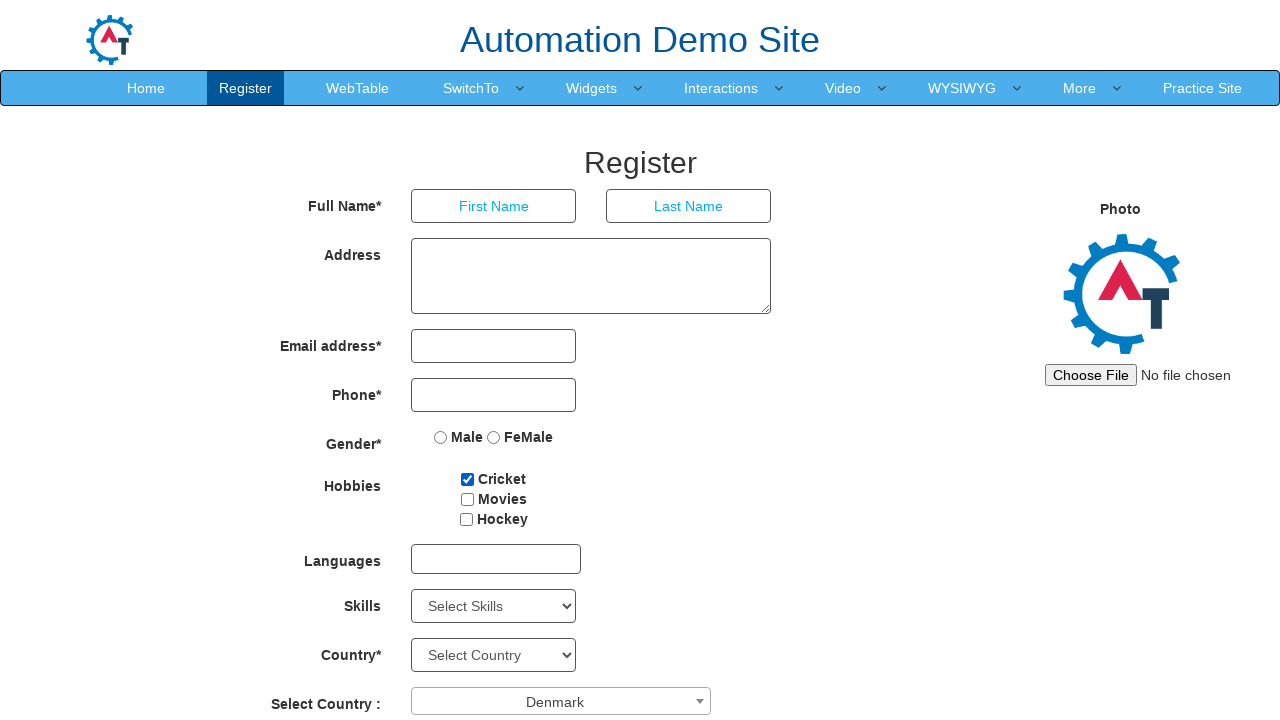

Clicked Male radio button at (441, 437) on xpath=//input[@value="Male"]
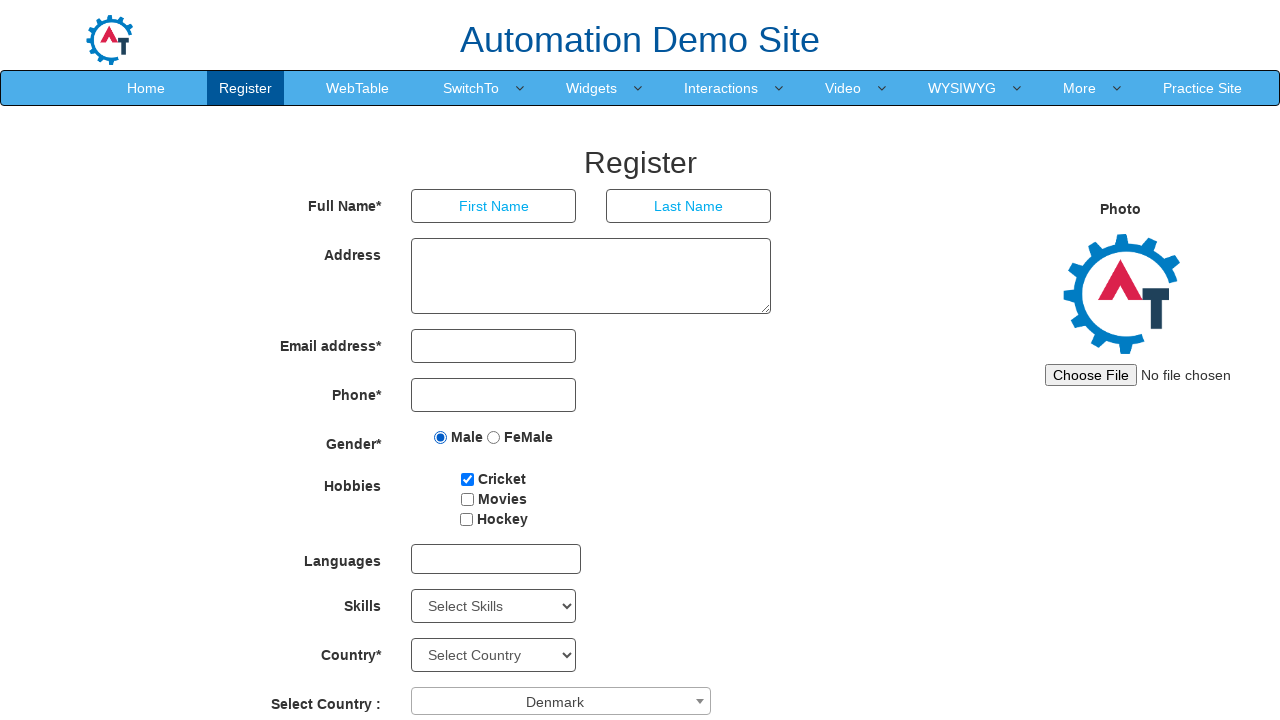

Hovered over Widgets menu at (592, 88) on internal:text="Widgets"i
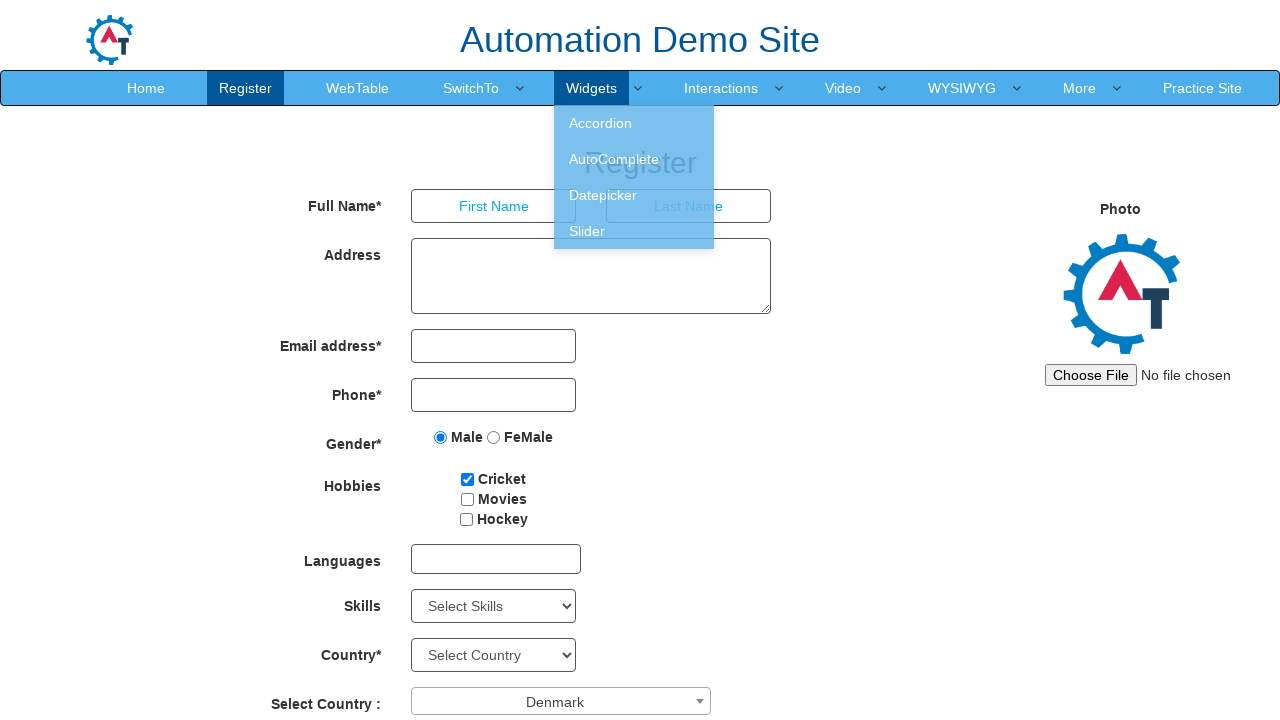

Waited 2 seconds for hover effect to be visible
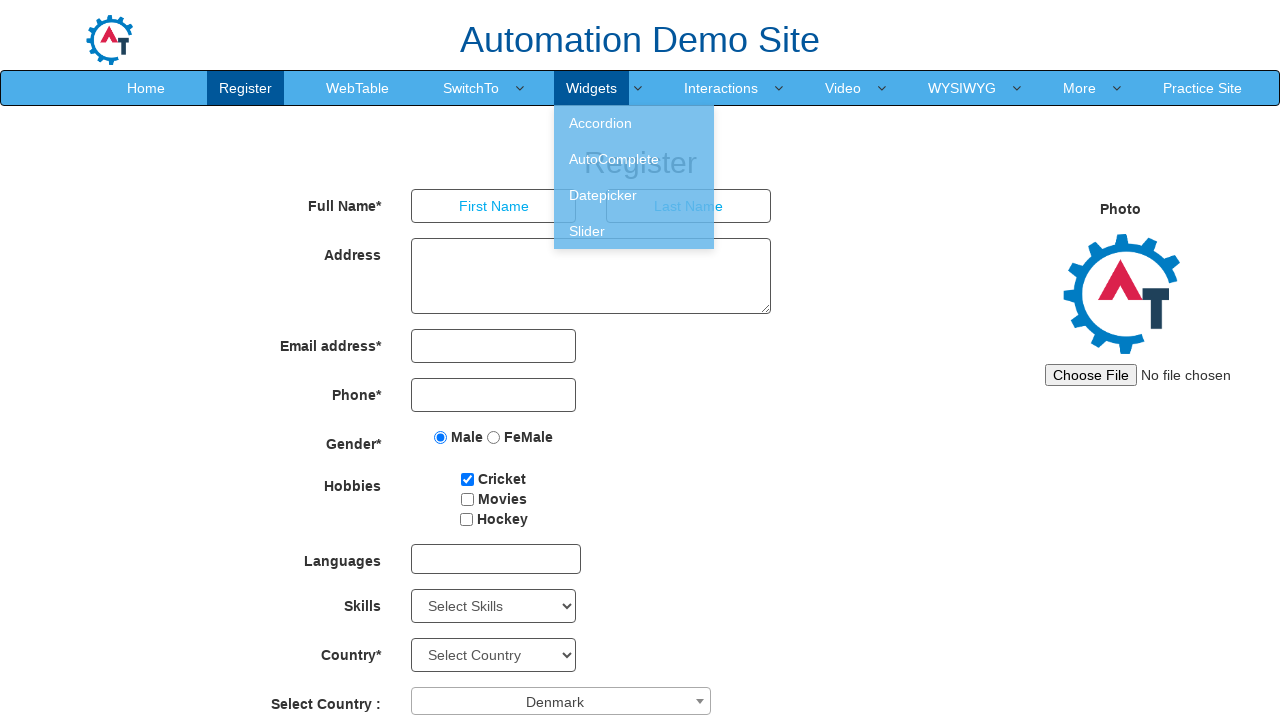

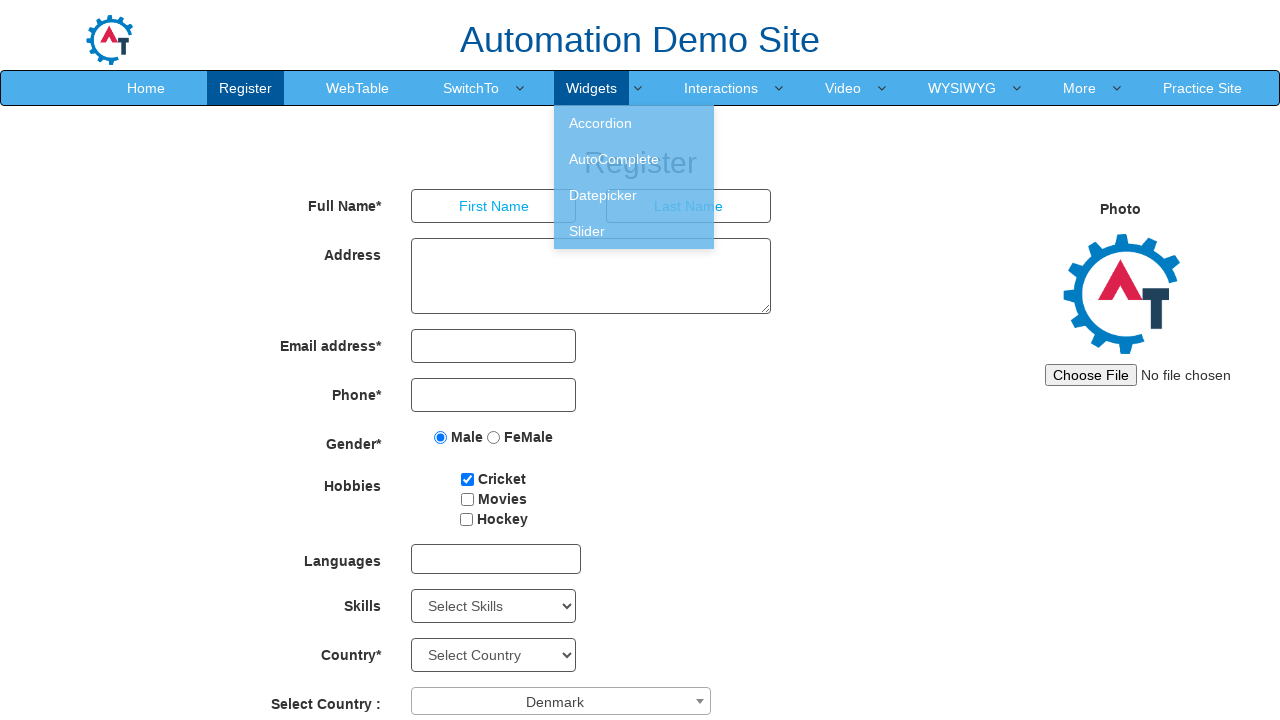